Tests checkbox functionality by verifying initial states, clicking the first checkbox to select it, and clicking the second checkbox to deselect it.

Starting URL: http://the-internet.herokuapp.com/checkboxes

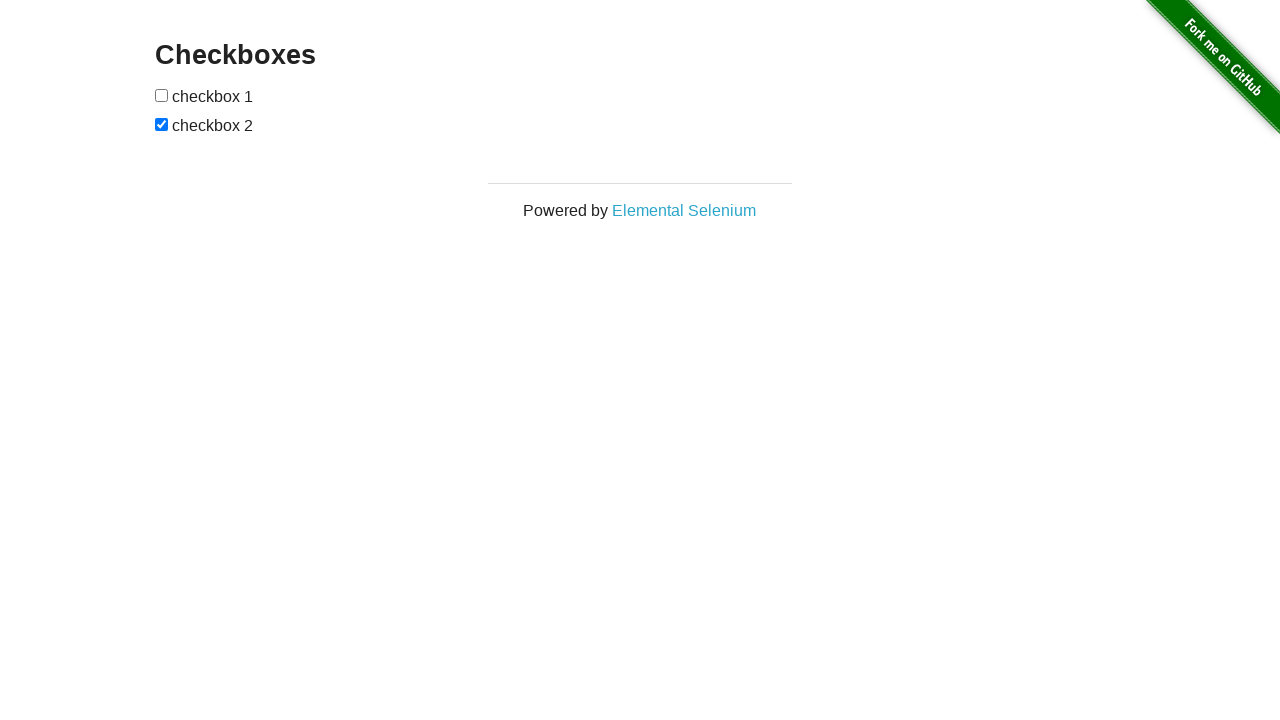

Located all checkboxes on the page
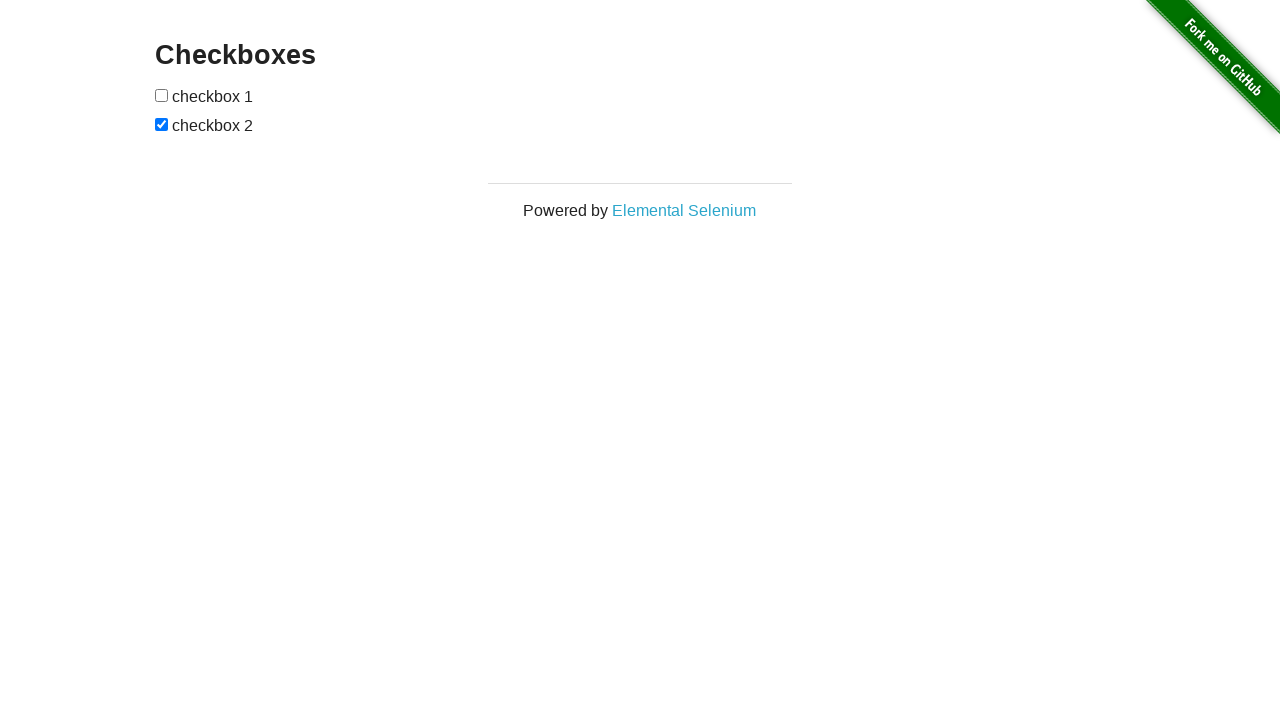

Verified first checkbox is initially unchecked
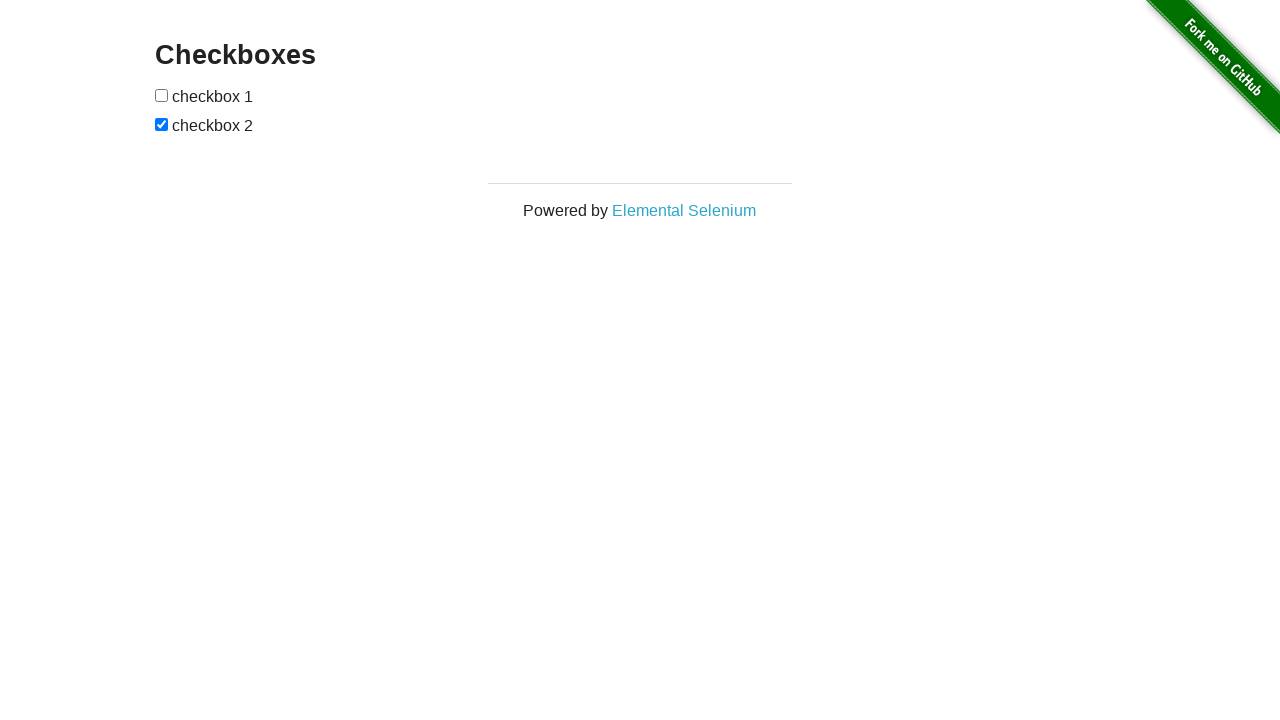

Clicked first checkbox to select it at (162, 95) on [type=checkbox] >> nth=0
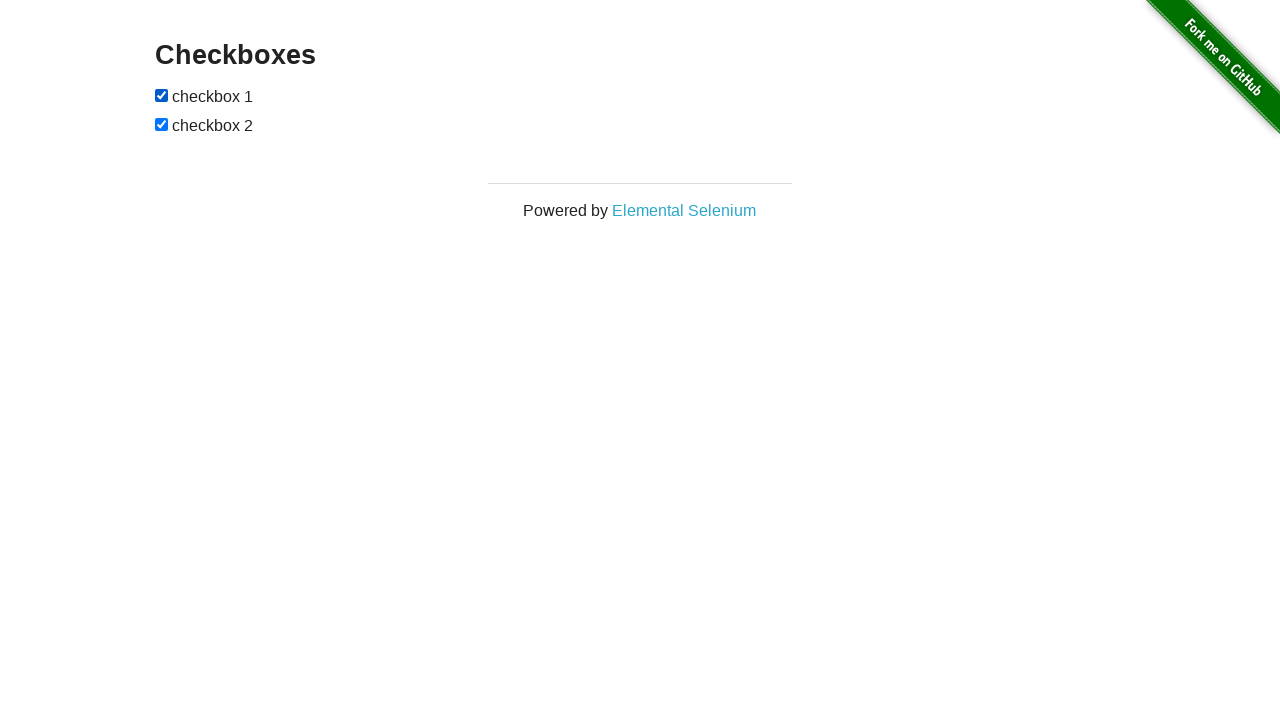

Verified first checkbox is now checked
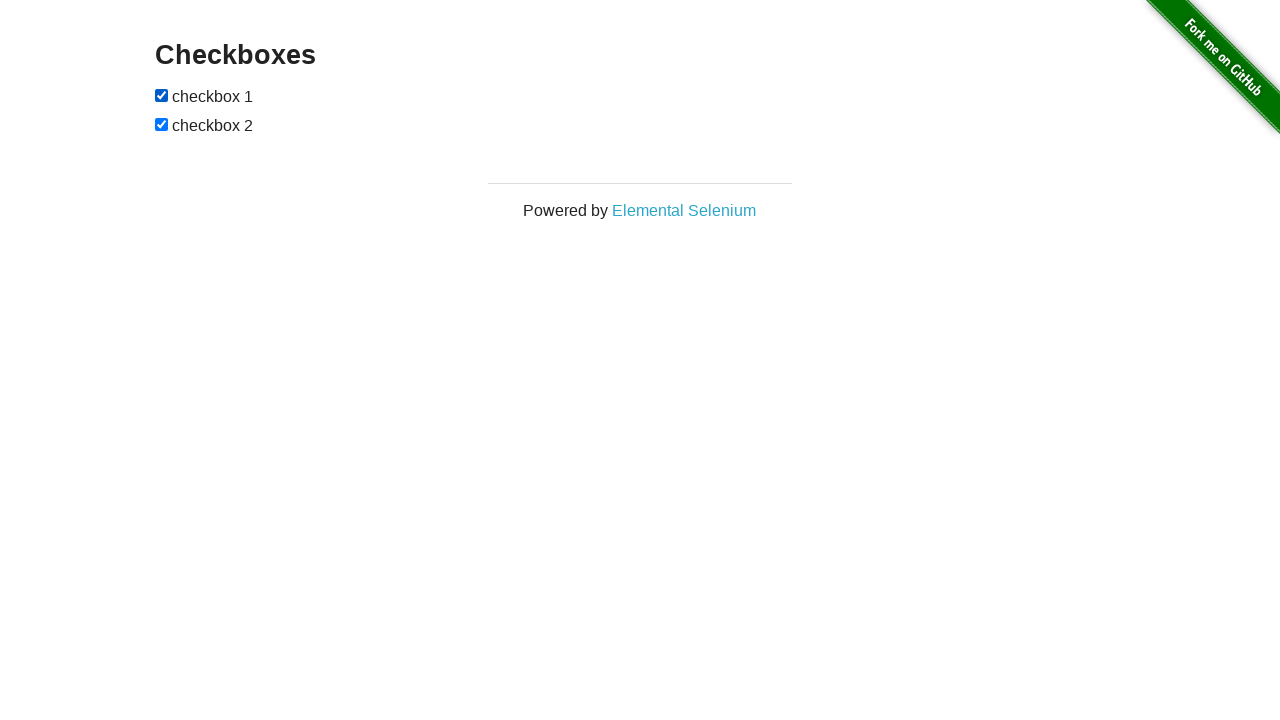

Verified second checkbox is initially checked
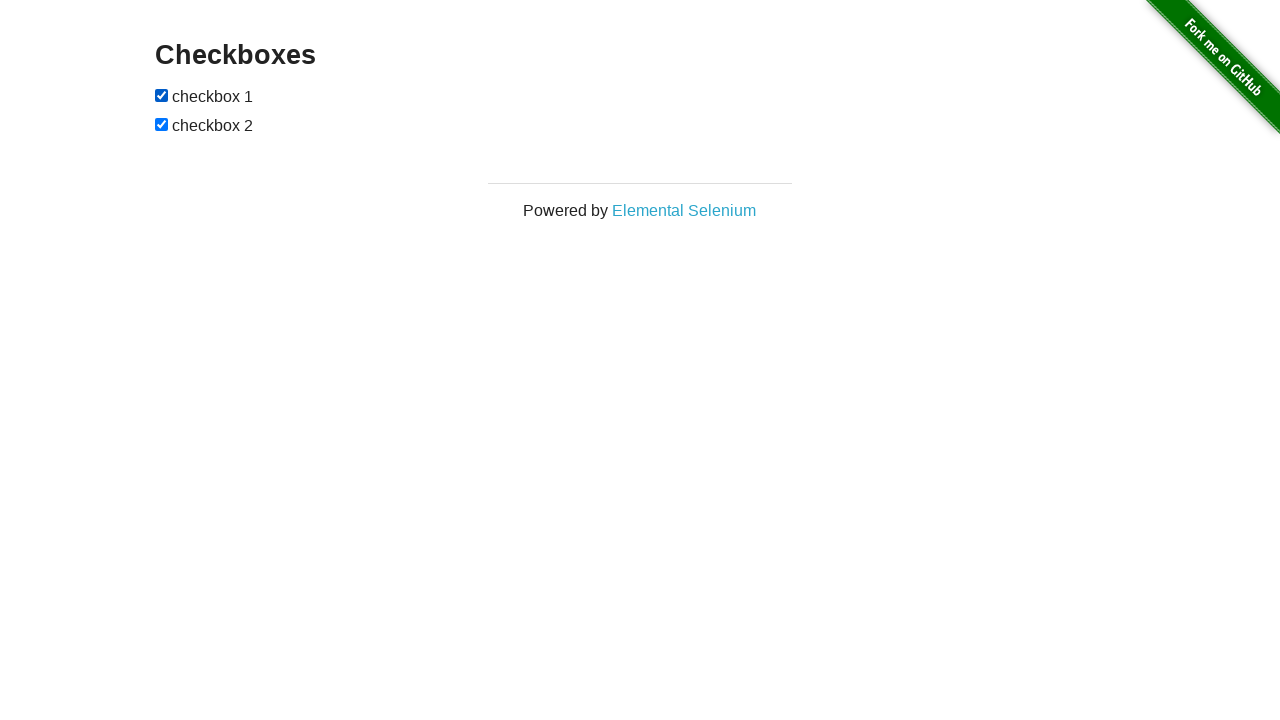

Clicked second checkbox to deselect it at (162, 124) on [type=checkbox] >> nth=1
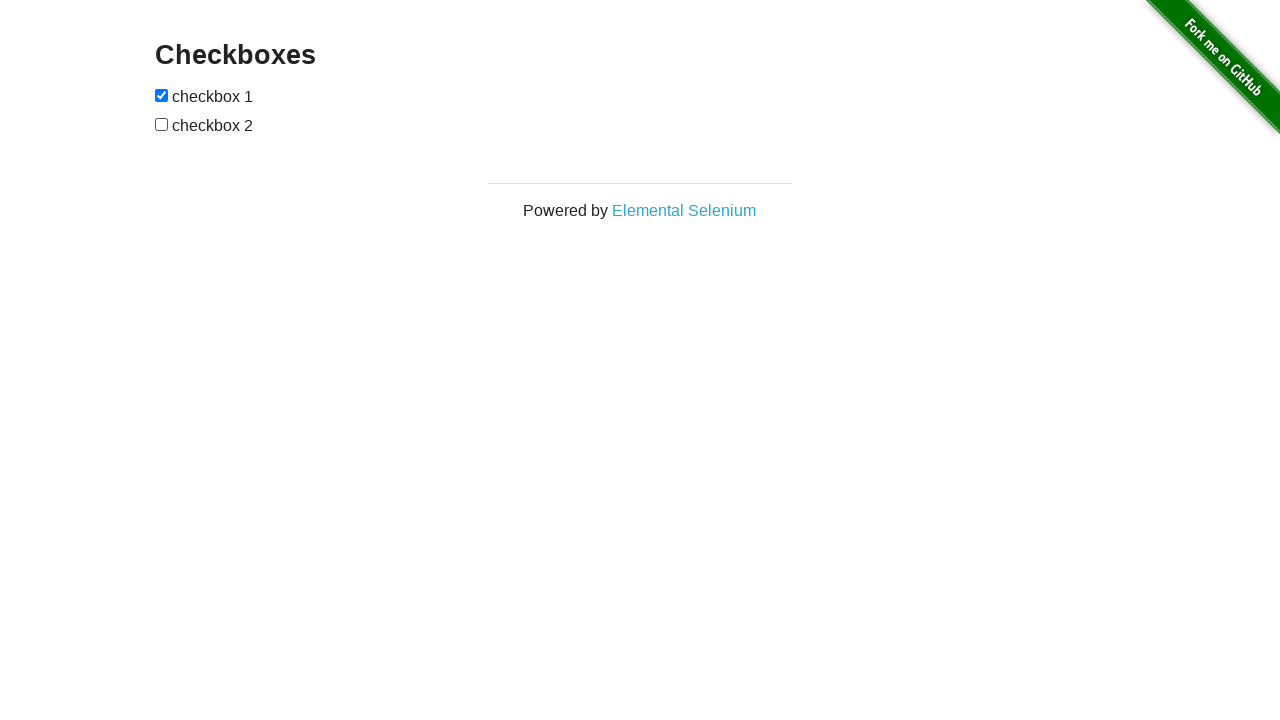

Verified second checkbox is now unchecked
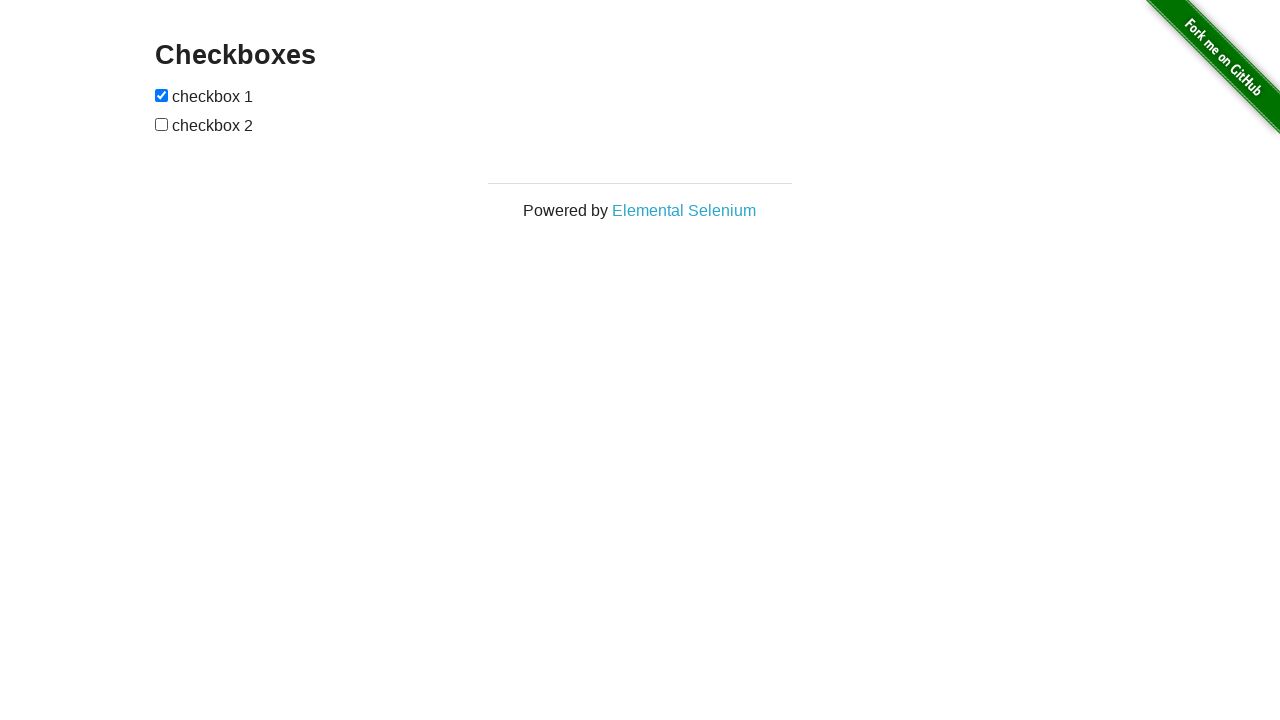

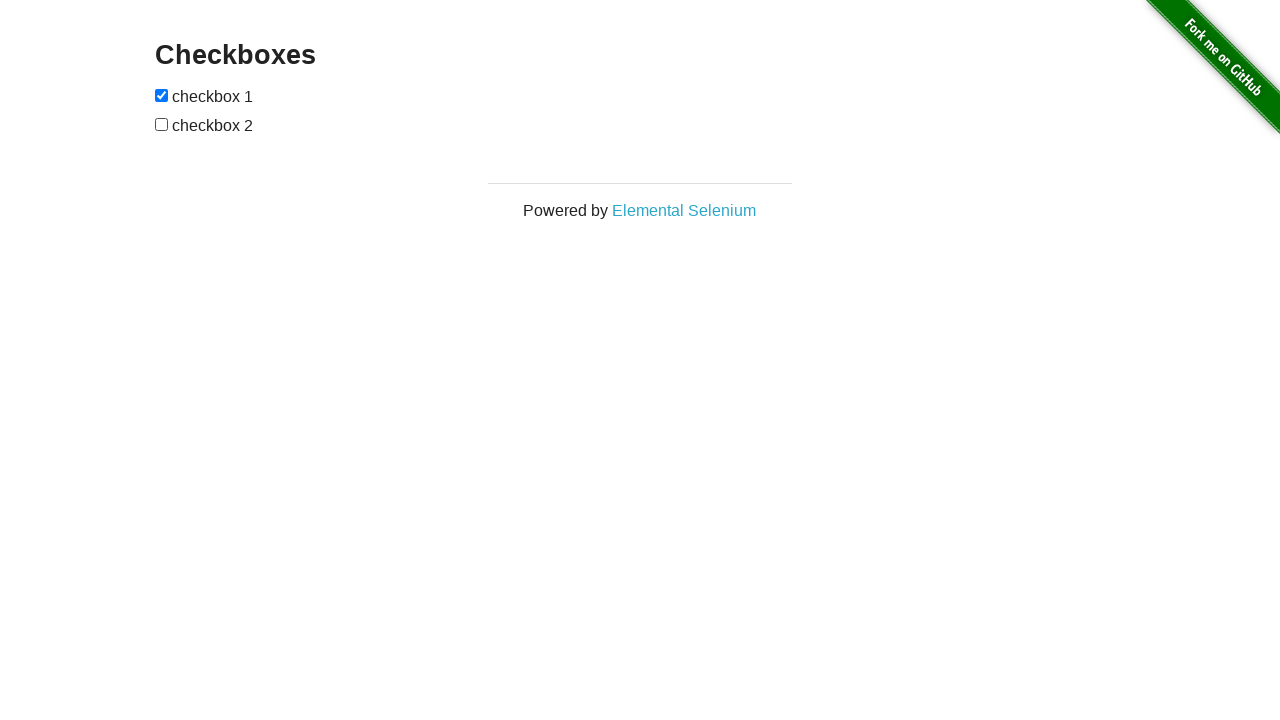